Tests browser forward navigation by clicking a link, navigating back, then navigating forward and verifying URLs at each step

Starting URL: https://acctabootcamp.github.io/site/examples/actions

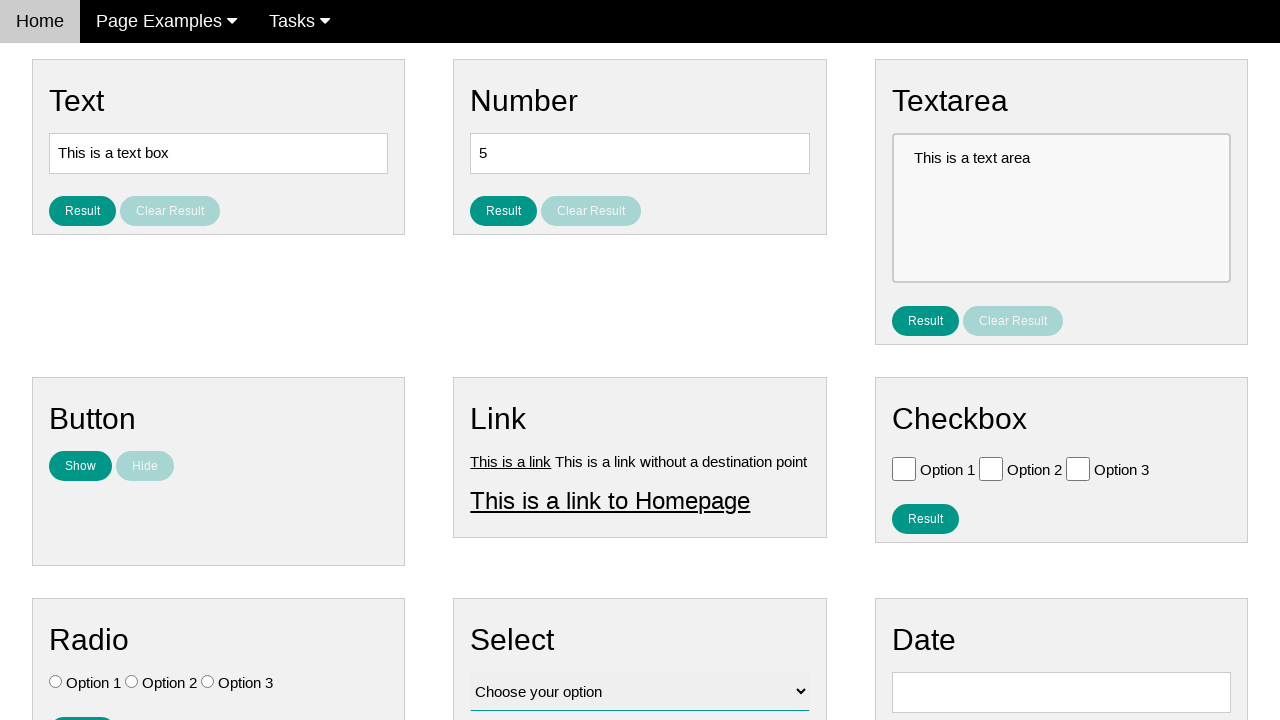

Clicked on Link 1 at (511, 461) on a[title='Link 1']
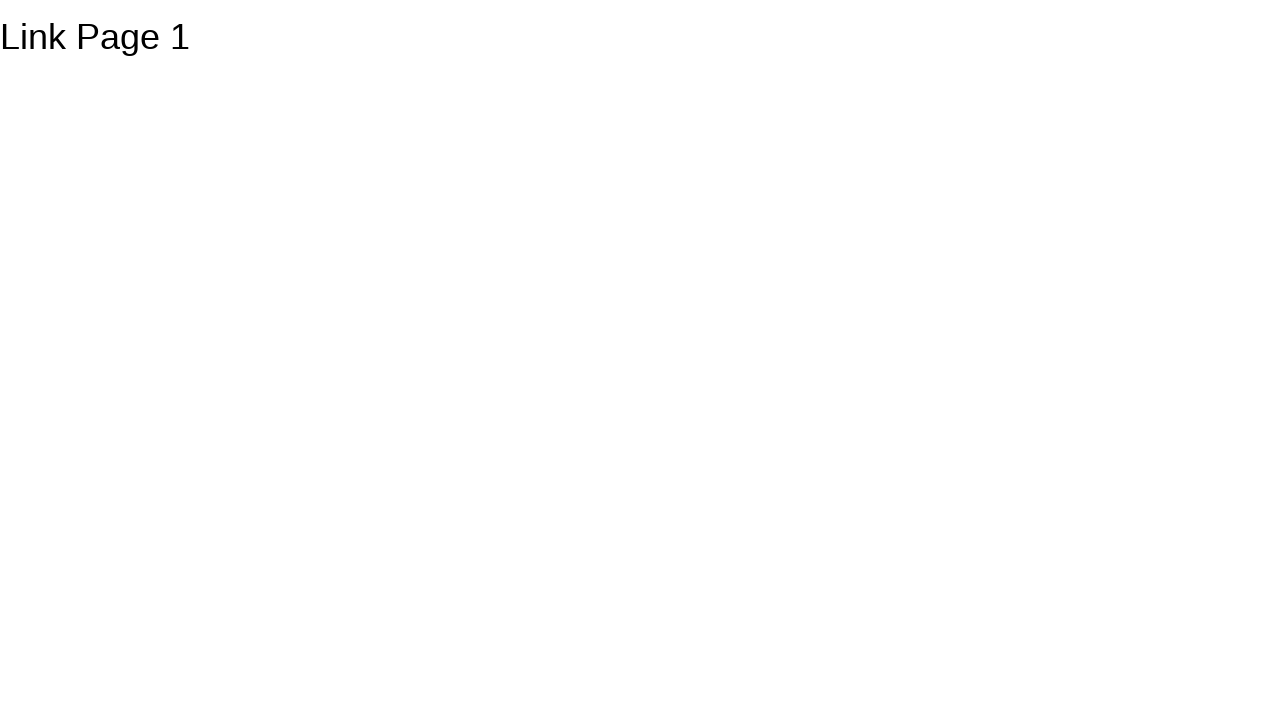

Navigated to Link 1 page
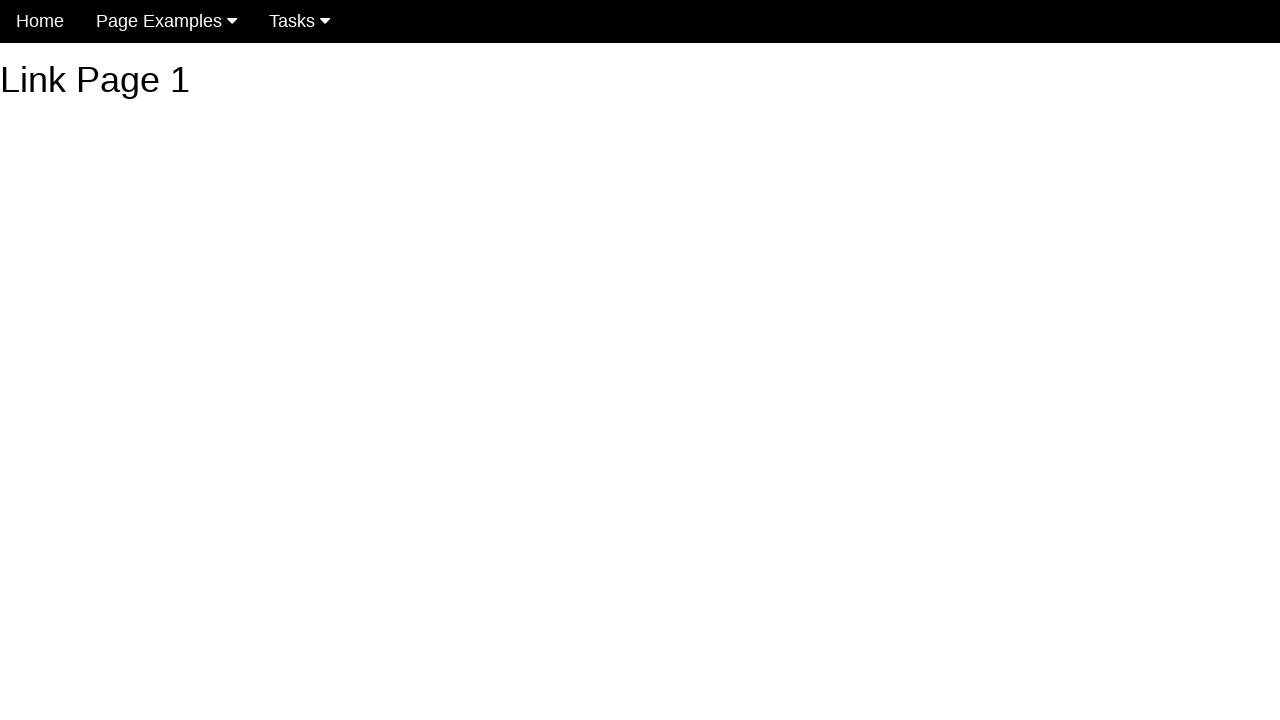

Navigated back to actions page
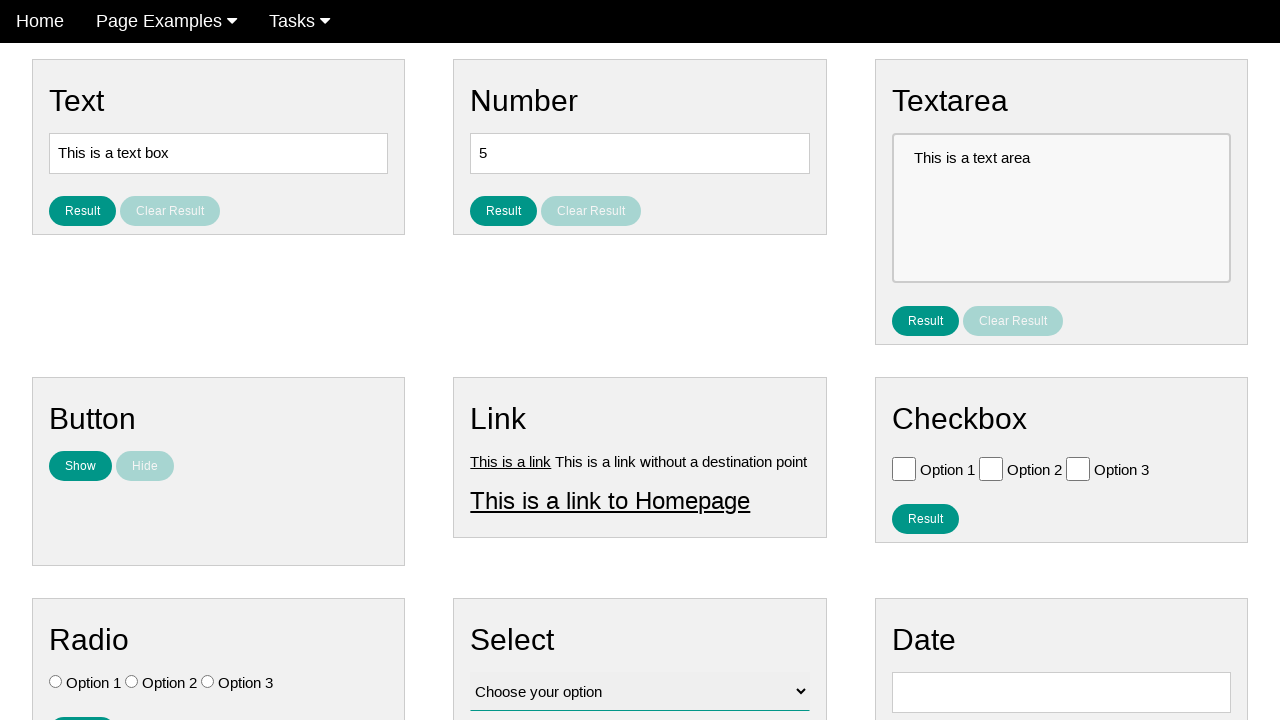

Back navigation completed, confirmed on actions page
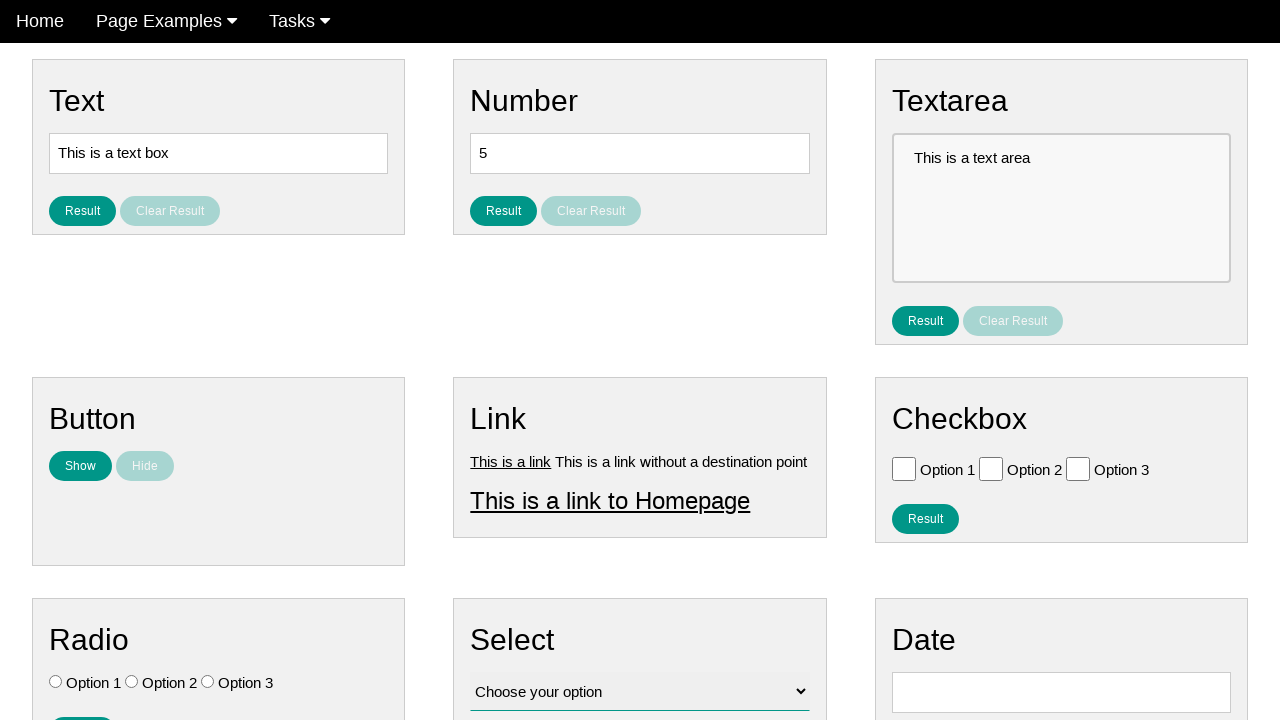

Navigated forward to Link 1 page
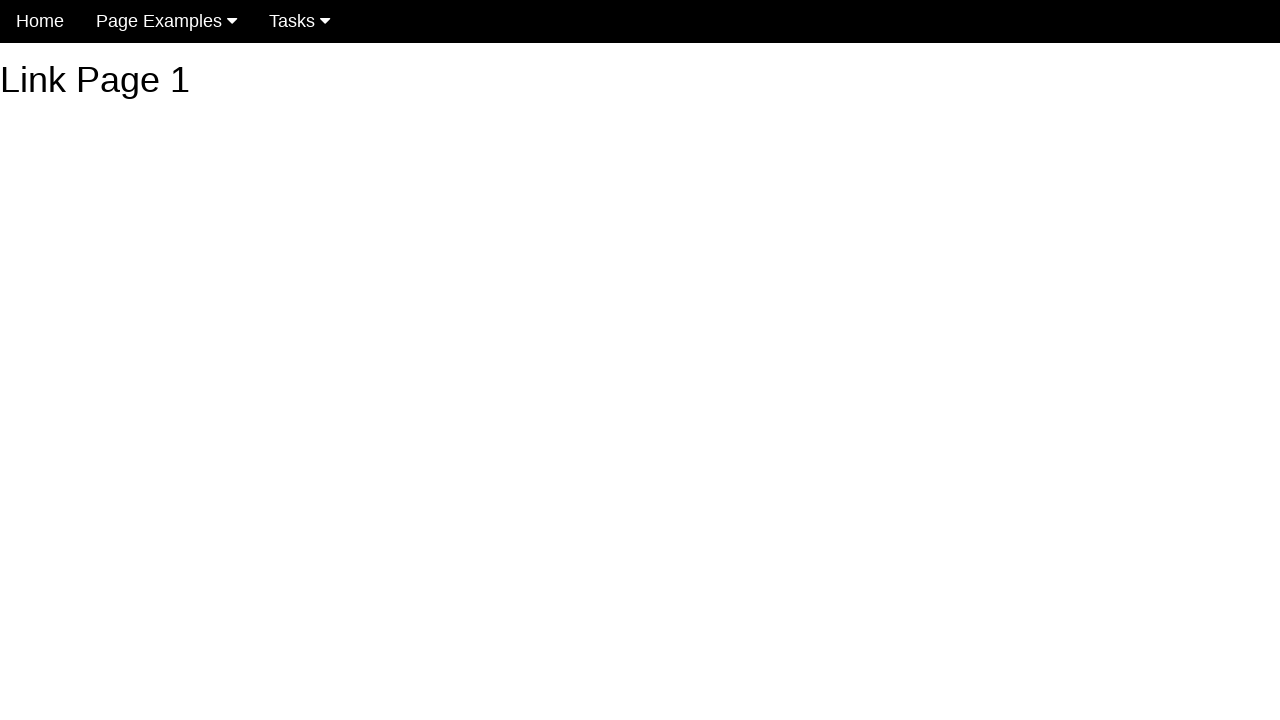

Forward navigation completed, confirmed on Link 1 page
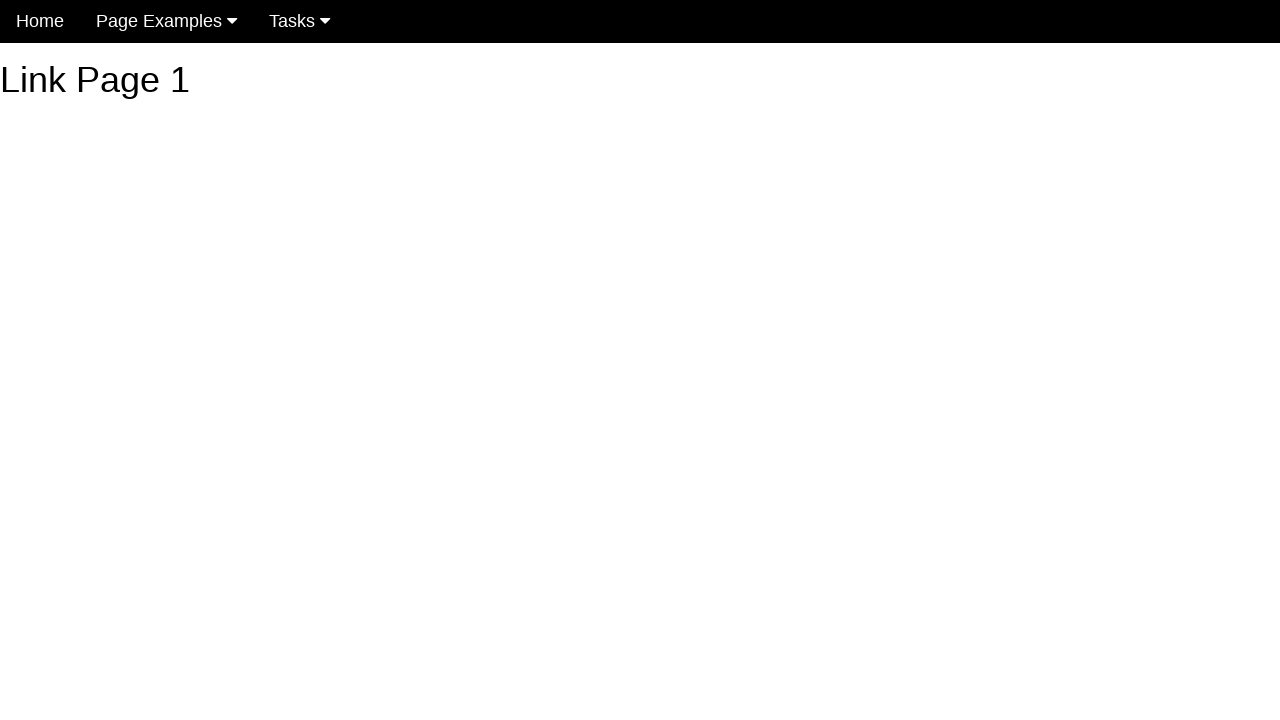

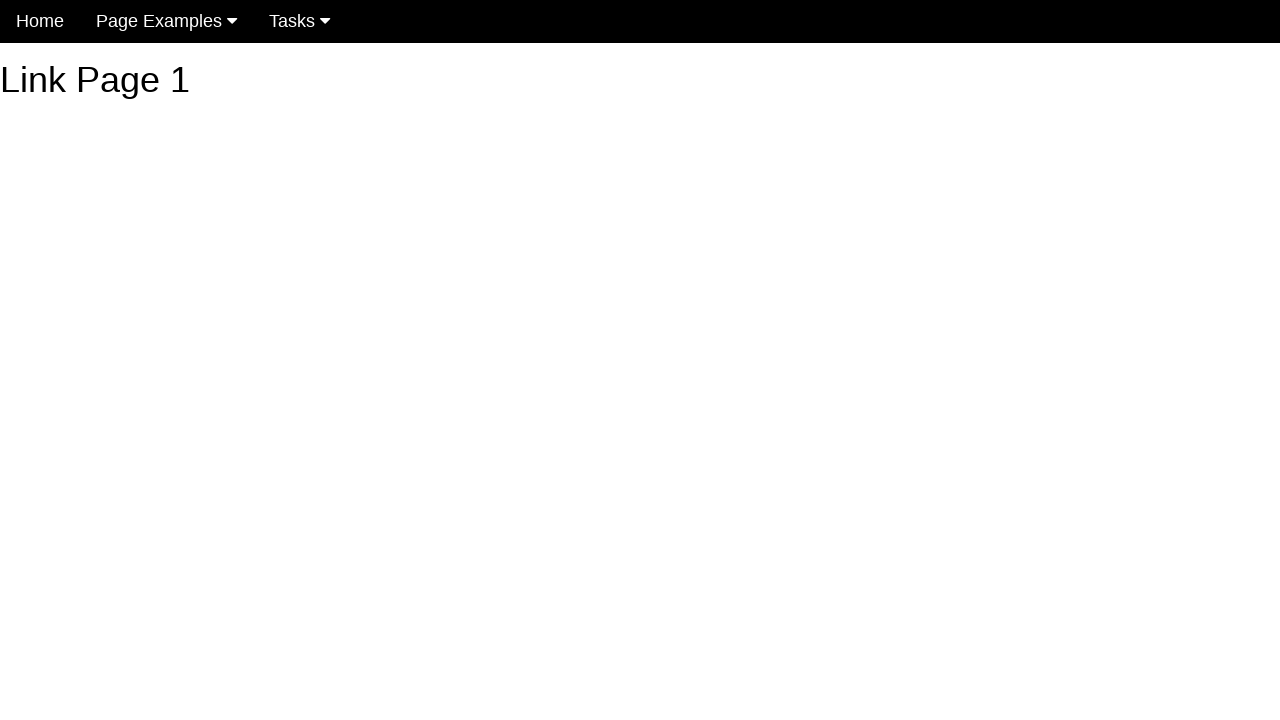